Tests the DemoQA practice form by navigating to the Forms section, filling out personal information fields (name, email, mobile, gender, subjects), selecting state and city dropdowns, demonstrating form automation capabilities.

Starting URL: https://demoqa.com/

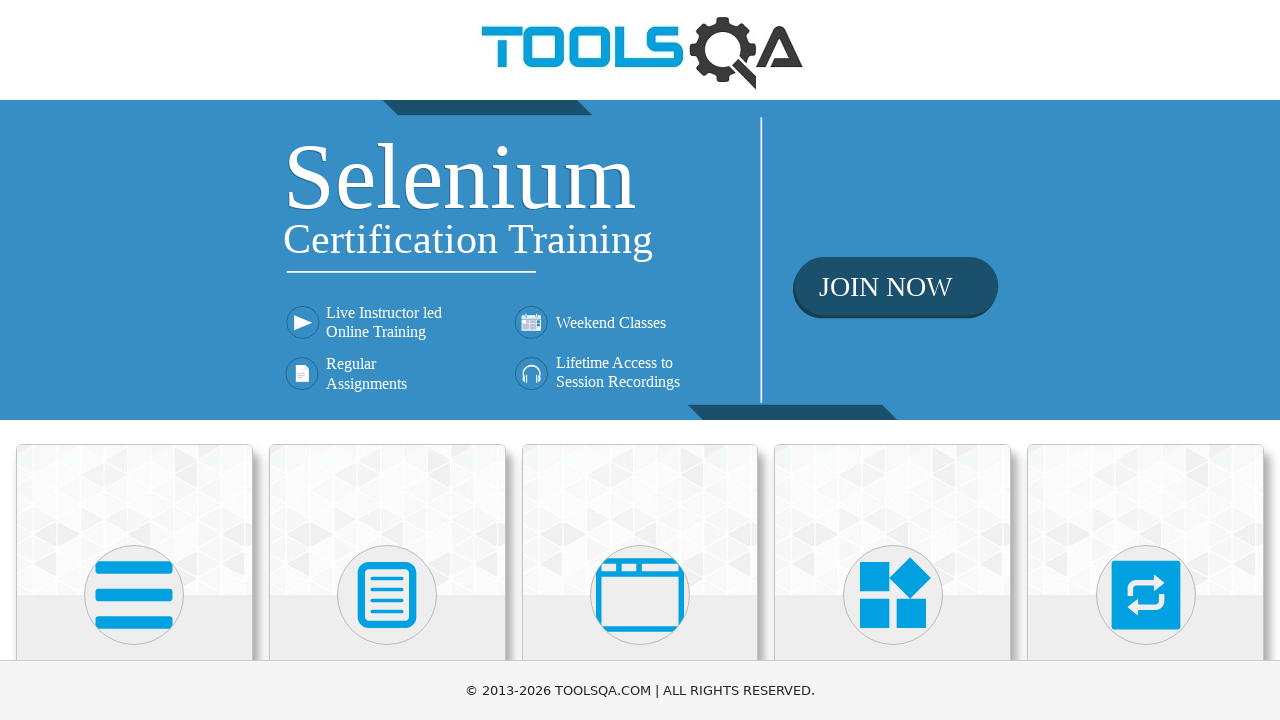

Scrolled down 400px to view Forms section
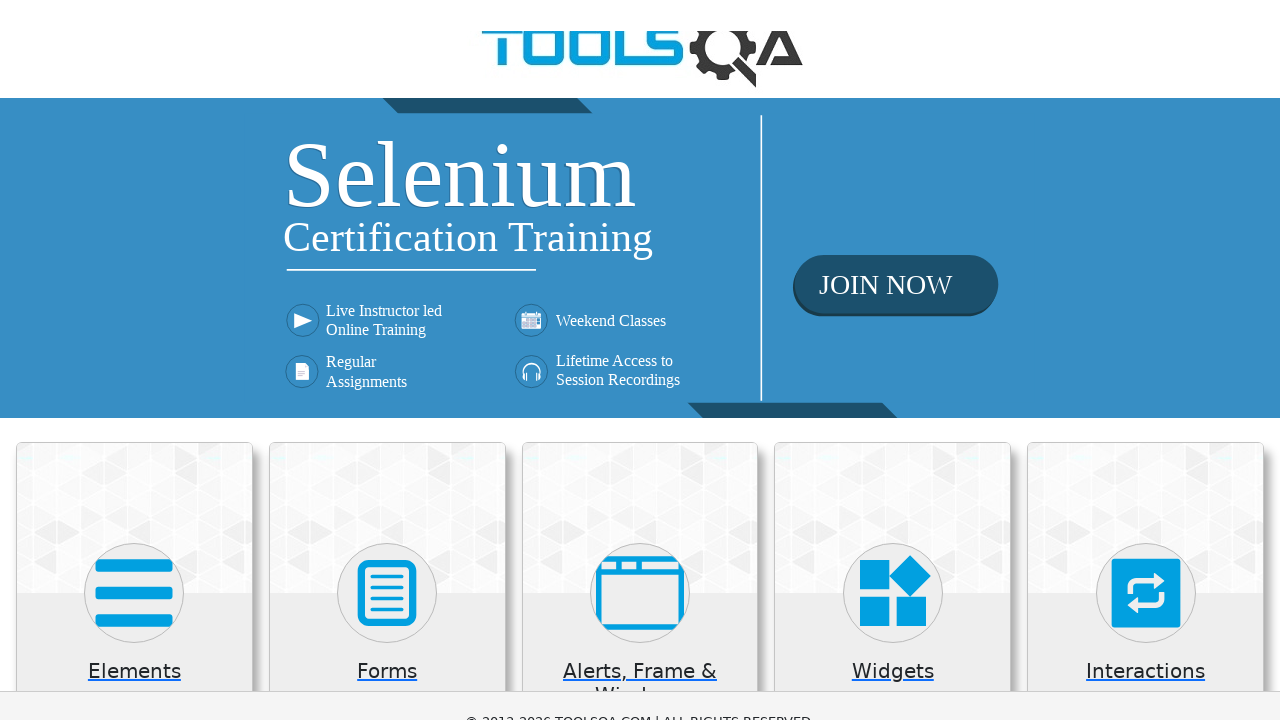

Clicked on Forms card at (387, 273) on xpath=//h5[text()='Forms']
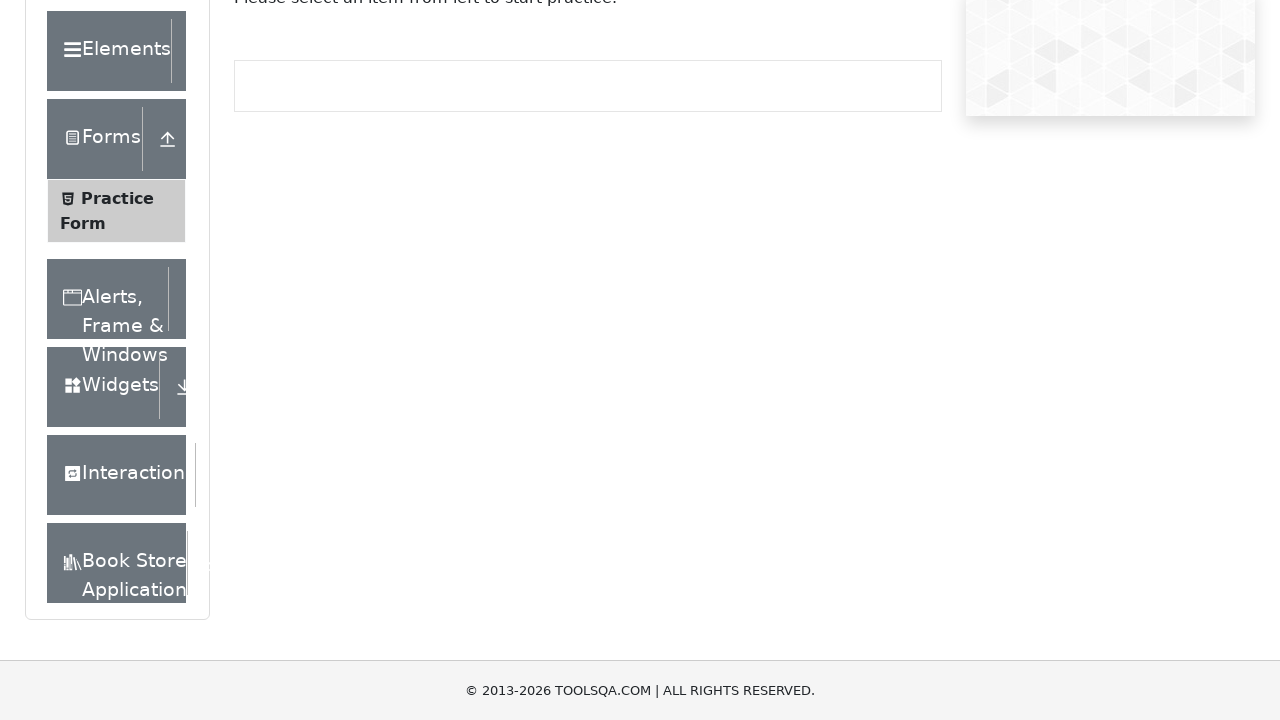

Clicked on Practice Form menu item at (117, 198) on xpath=//span[text()='Practice Form']
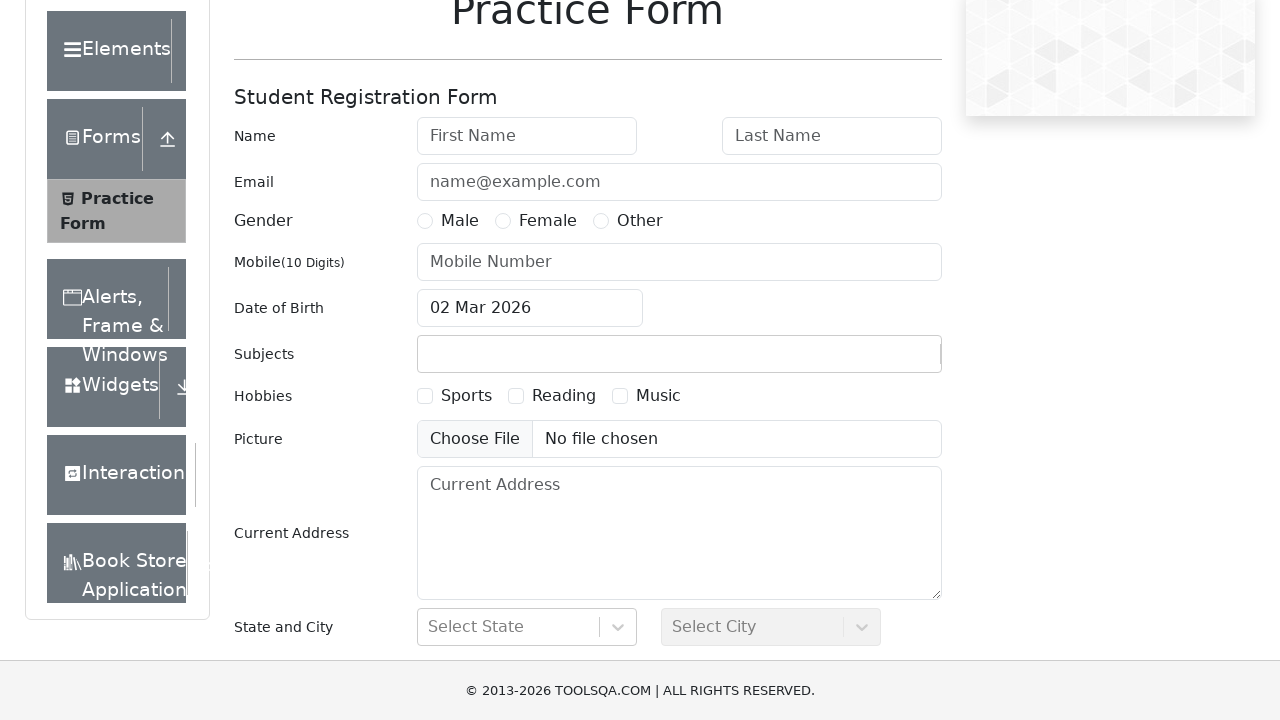

Filled first name field with 'Jane' on #firstName
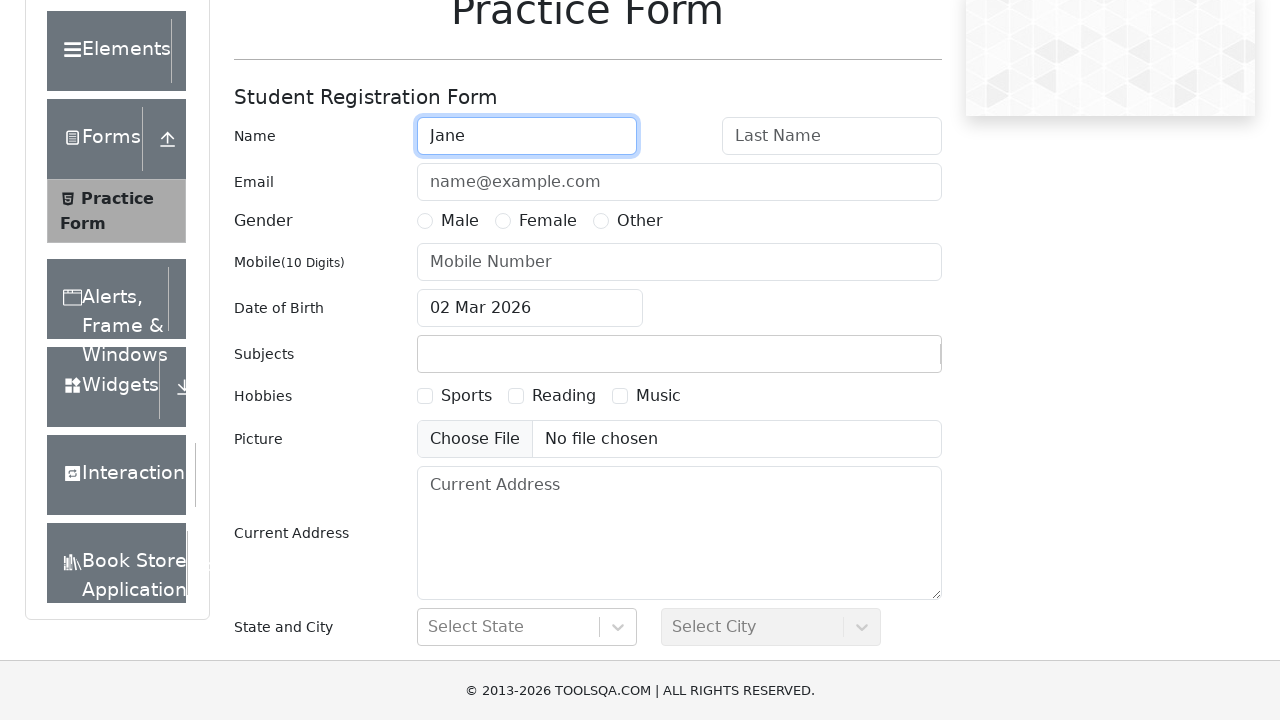

Filled last name field with 'Doe' on #lastName
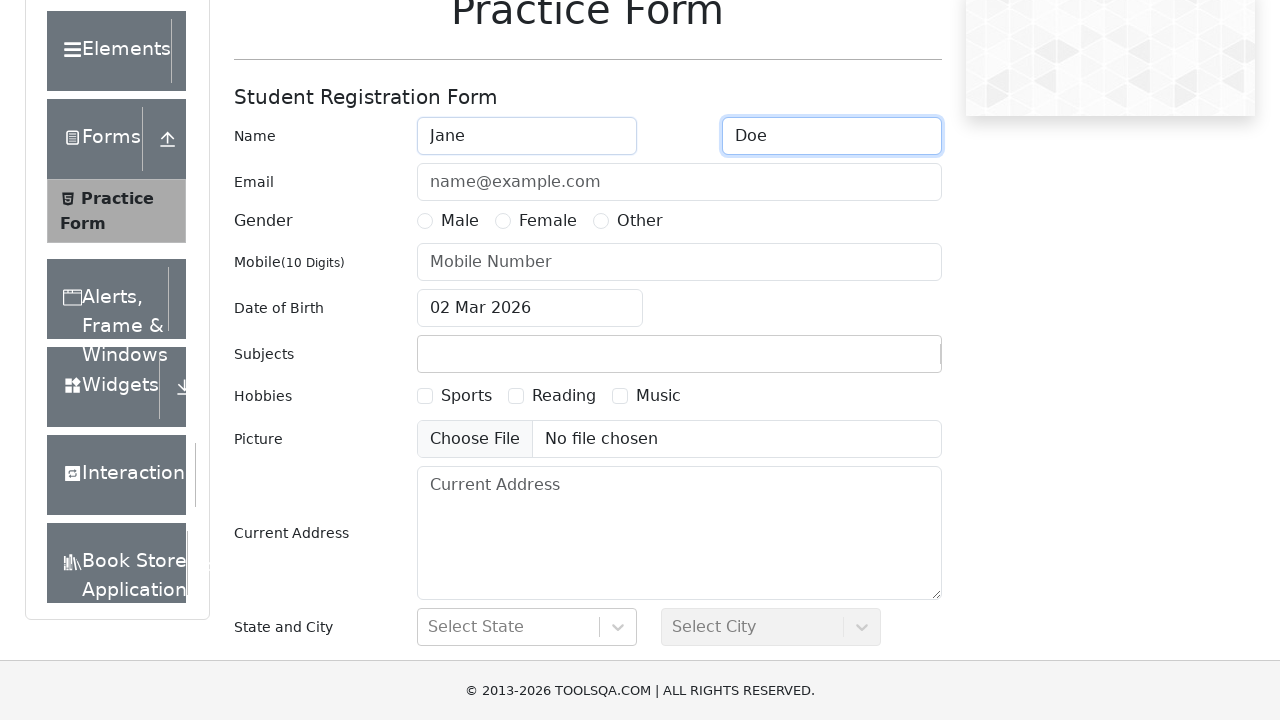

Filled email field with 'test@test.com' on #userEmail
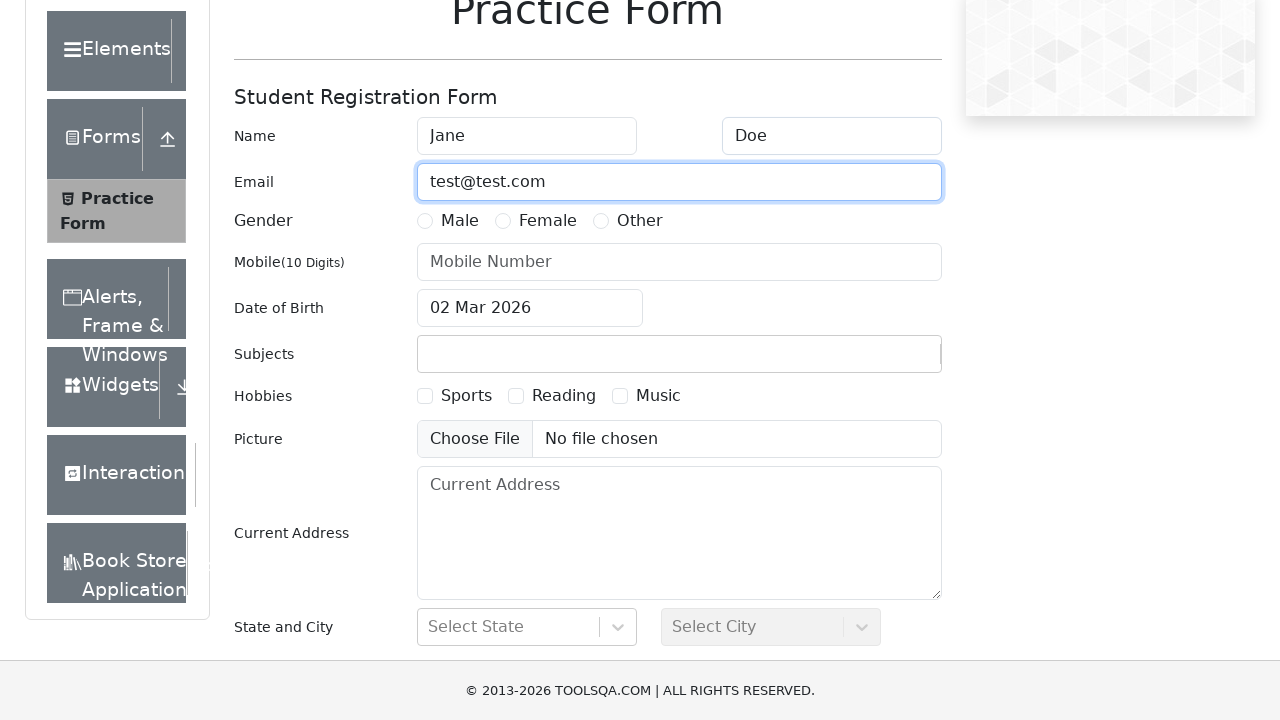

Filled mobile number field with '1234567890' on input[placeholder='Mobile Number']
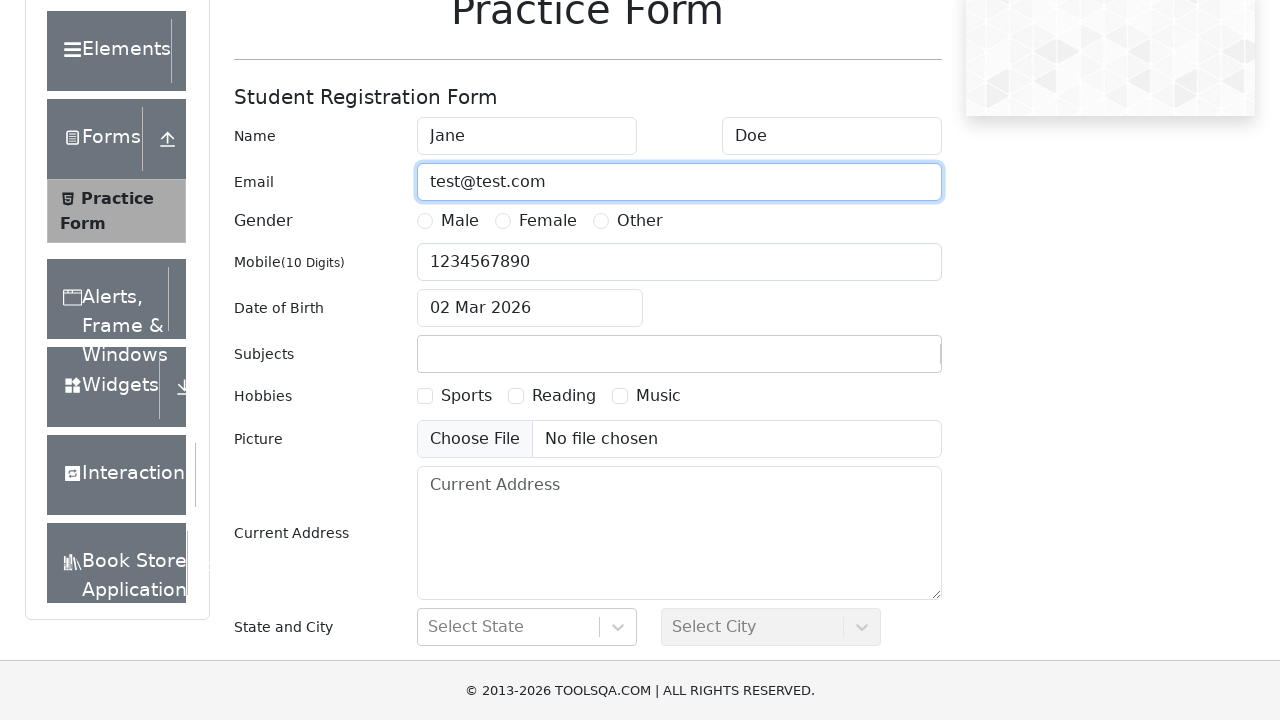

Selected Female gender option at (548, 221) on xpath=//label[@for='gender-radio-2']
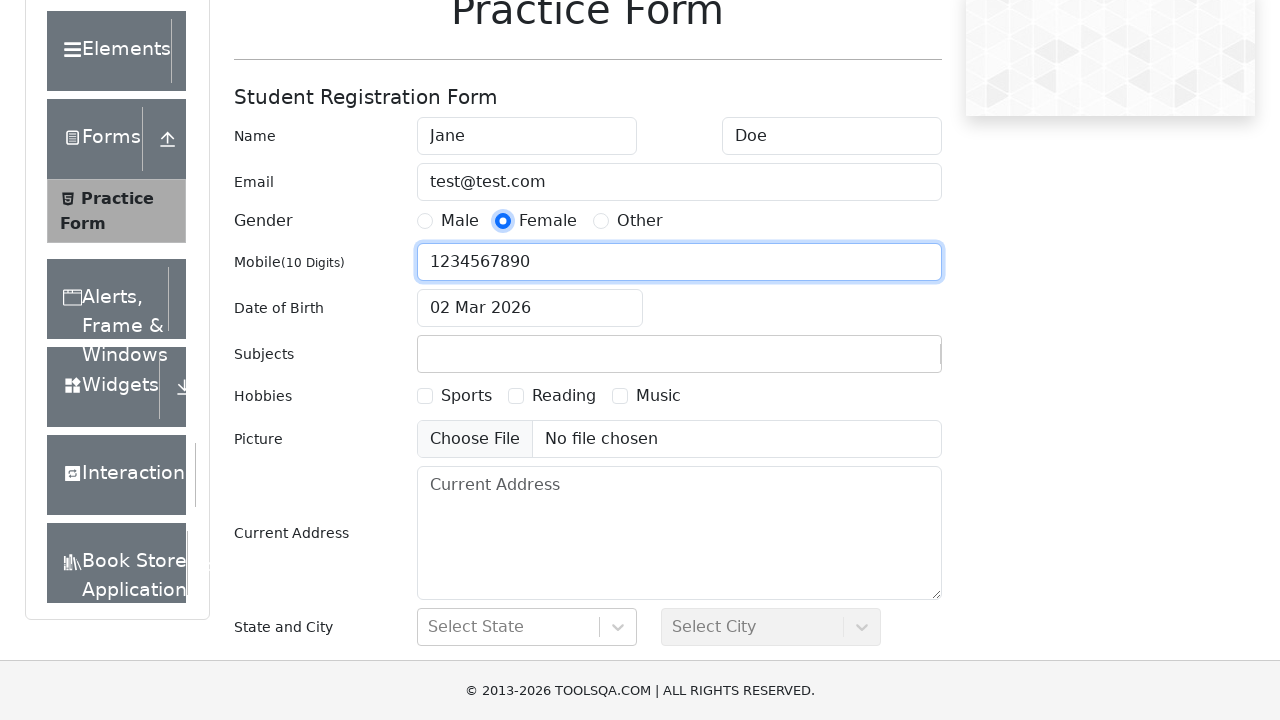

Filled subjects field with 'Social Studies' on #subjectsInput
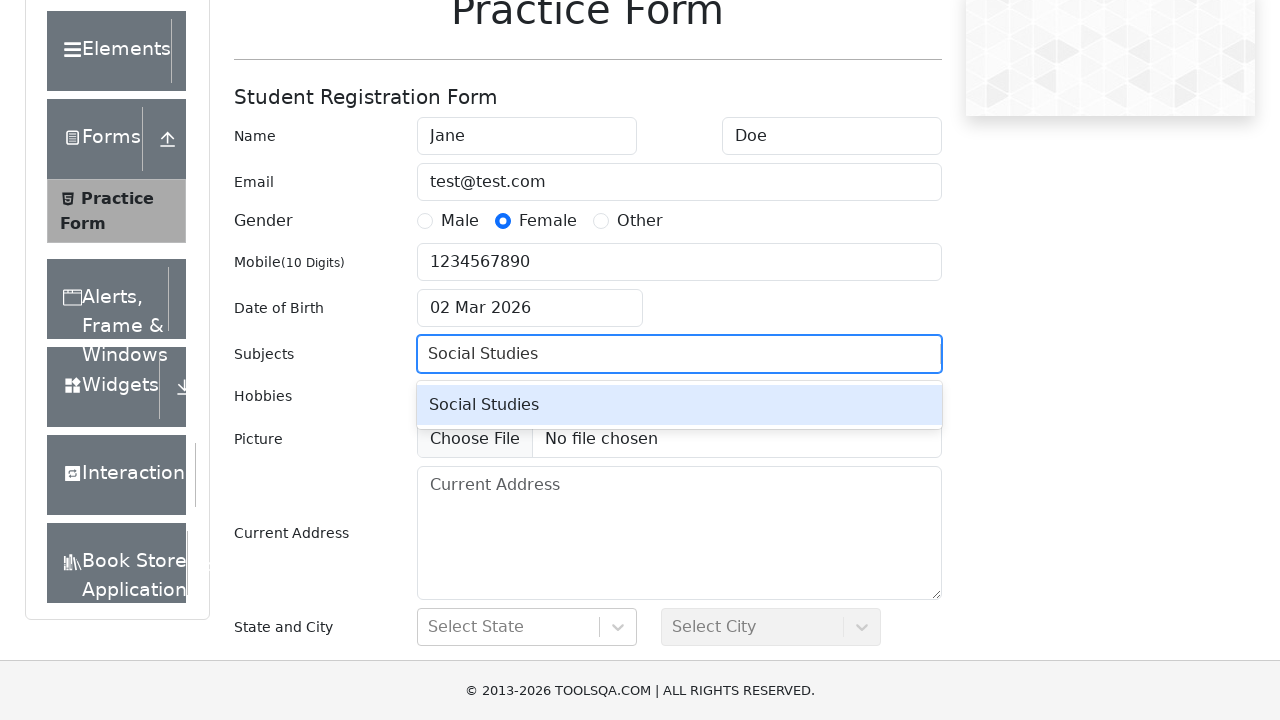

Pressed Enter to confirm subject selection on #subjectsInput
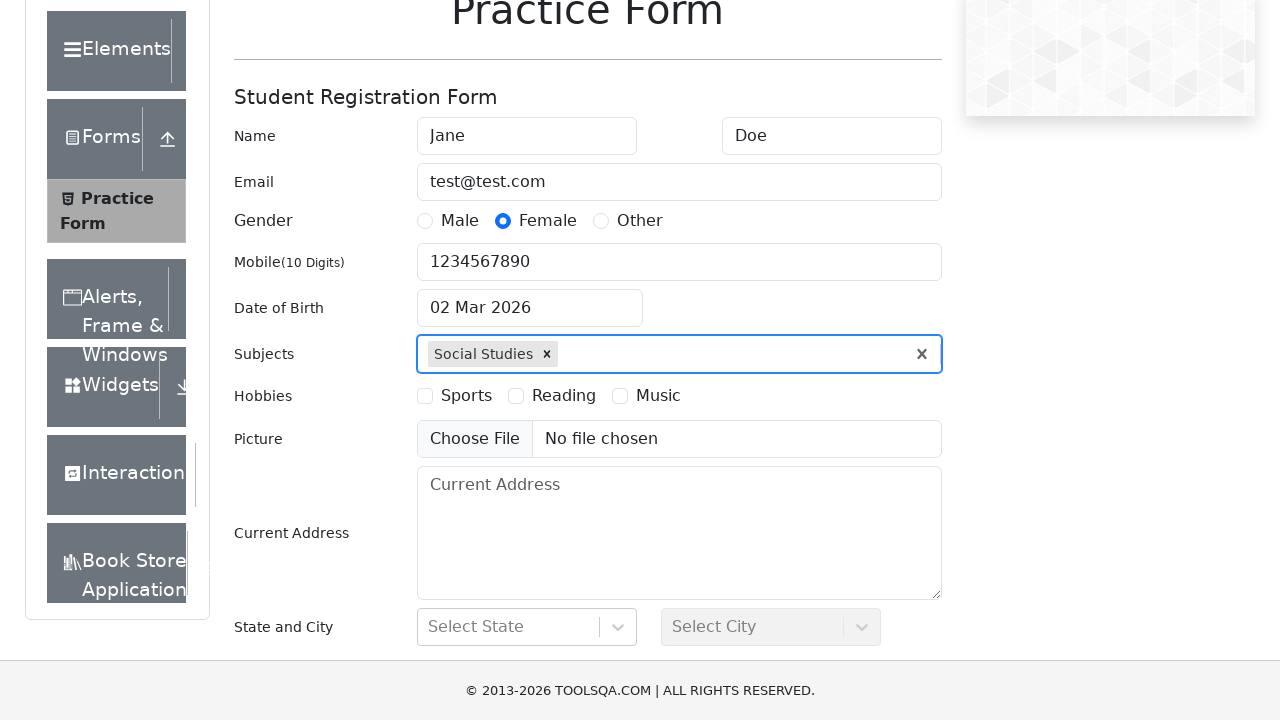

Clicked on state dropdown at (430, 627) on #react-select-3-input
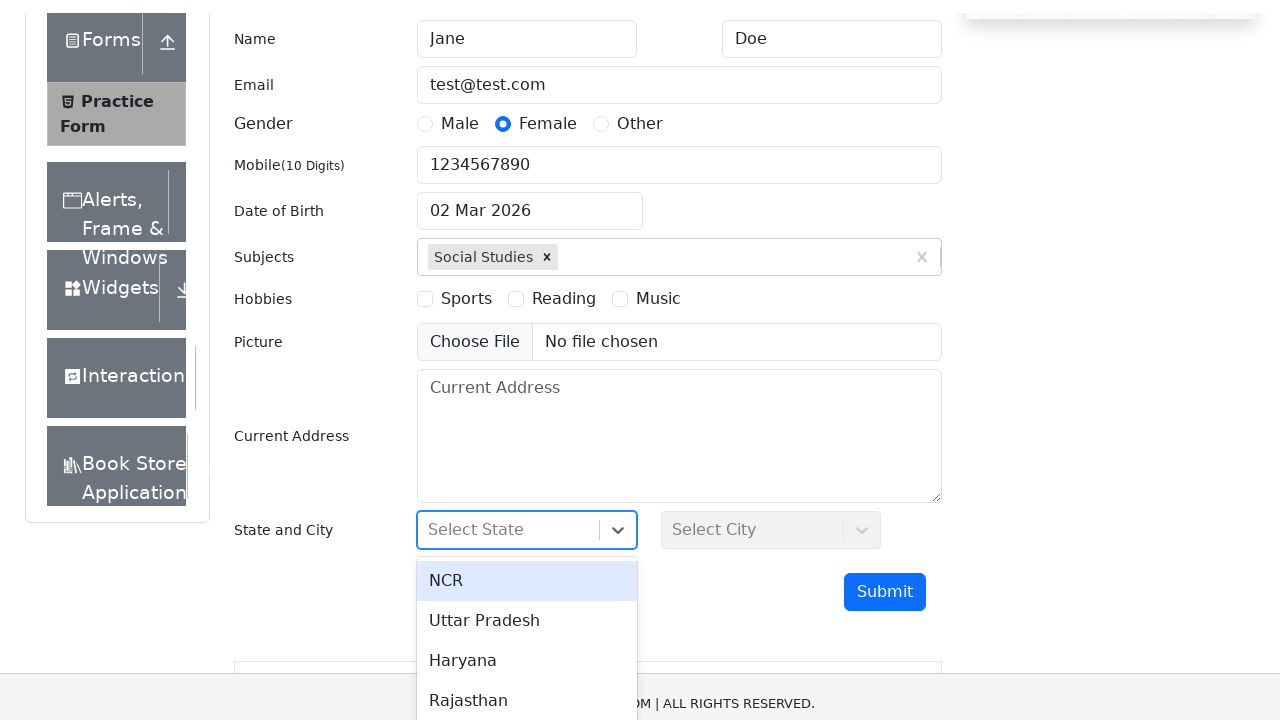

Filled state dropdown with 'NCR' on #react-select-3-input
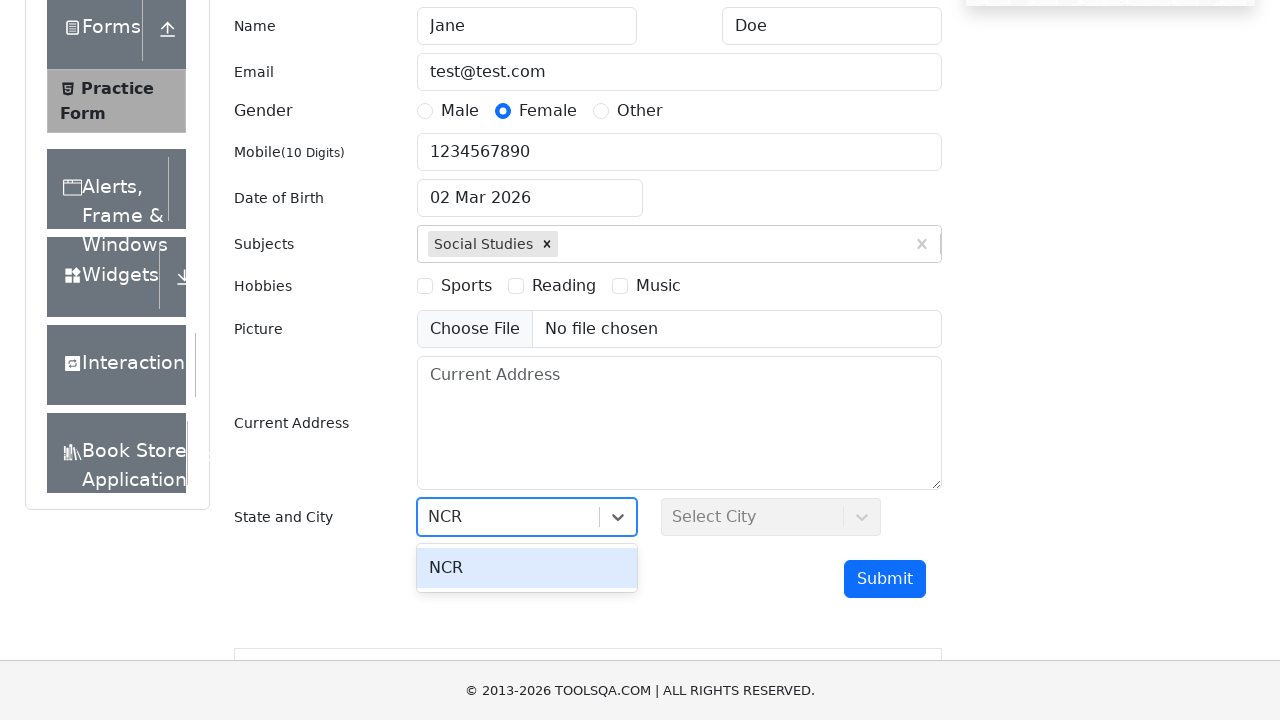

Pressed Enter to confirm state selection on #react-select-3-input
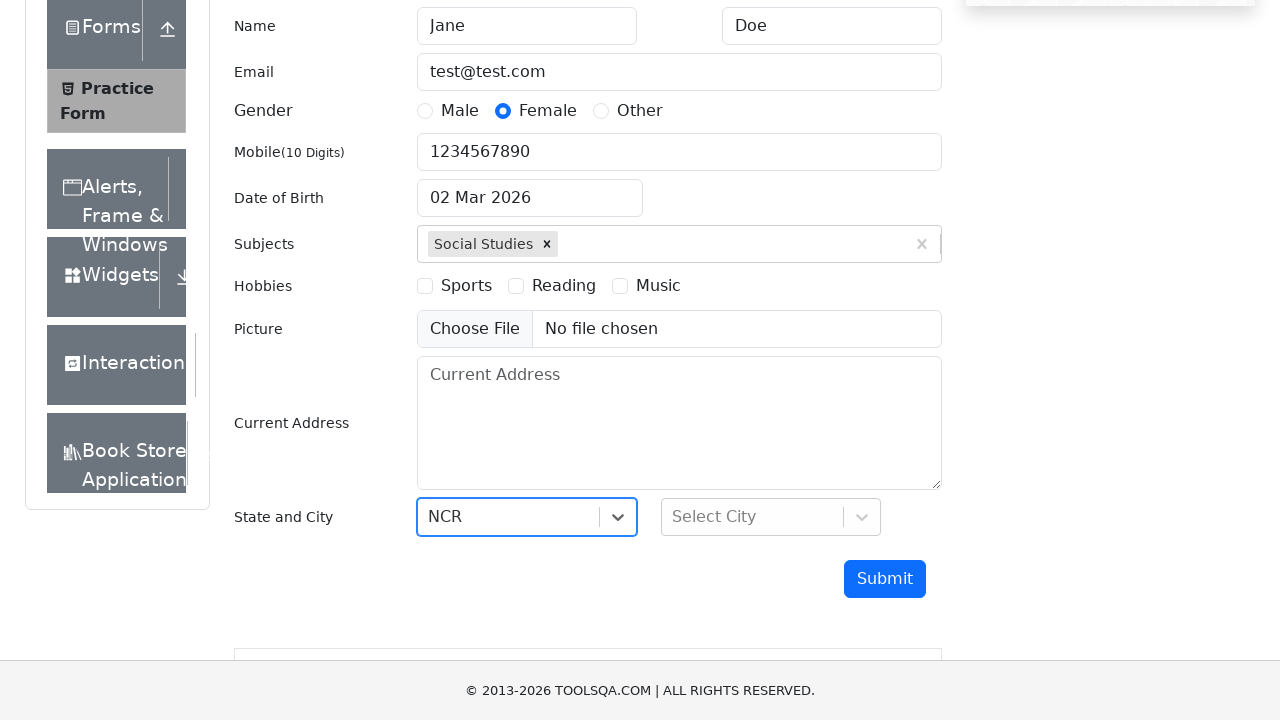

Clicked on city dropdown at (674, 517) on #react-select-4-input
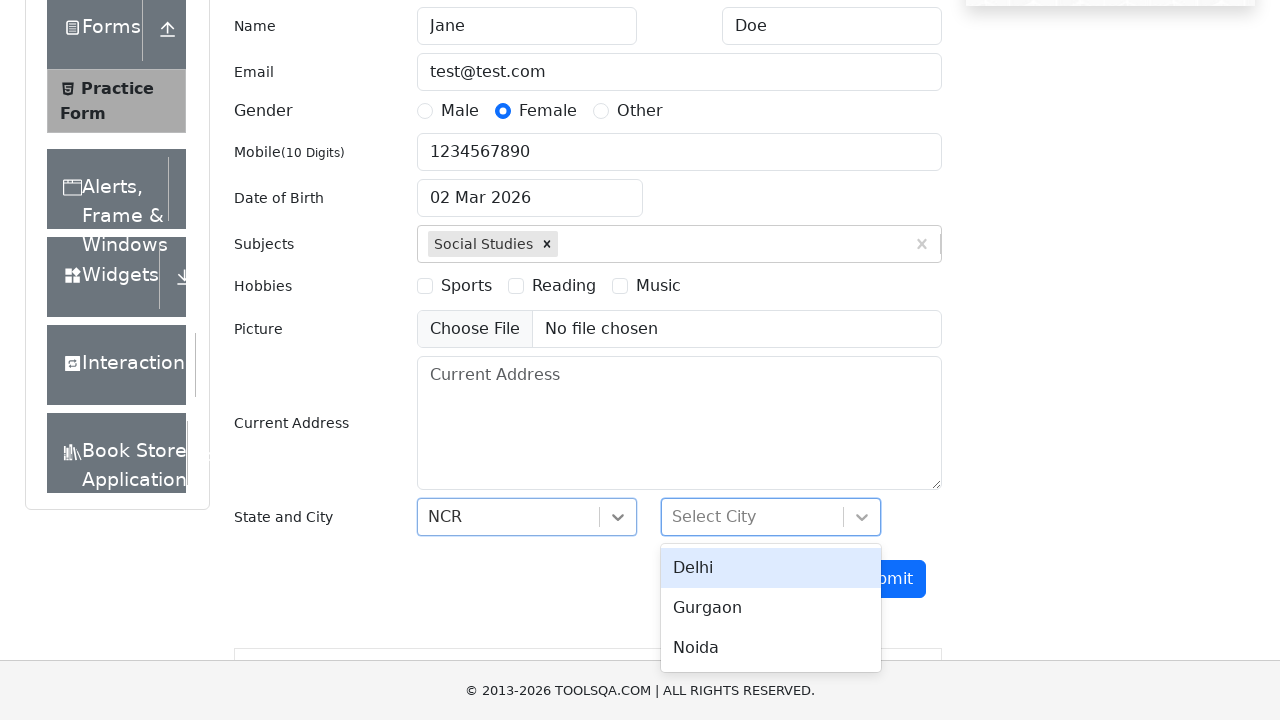

Filled city dropdown with 'Delhi' on #react-select-4-input
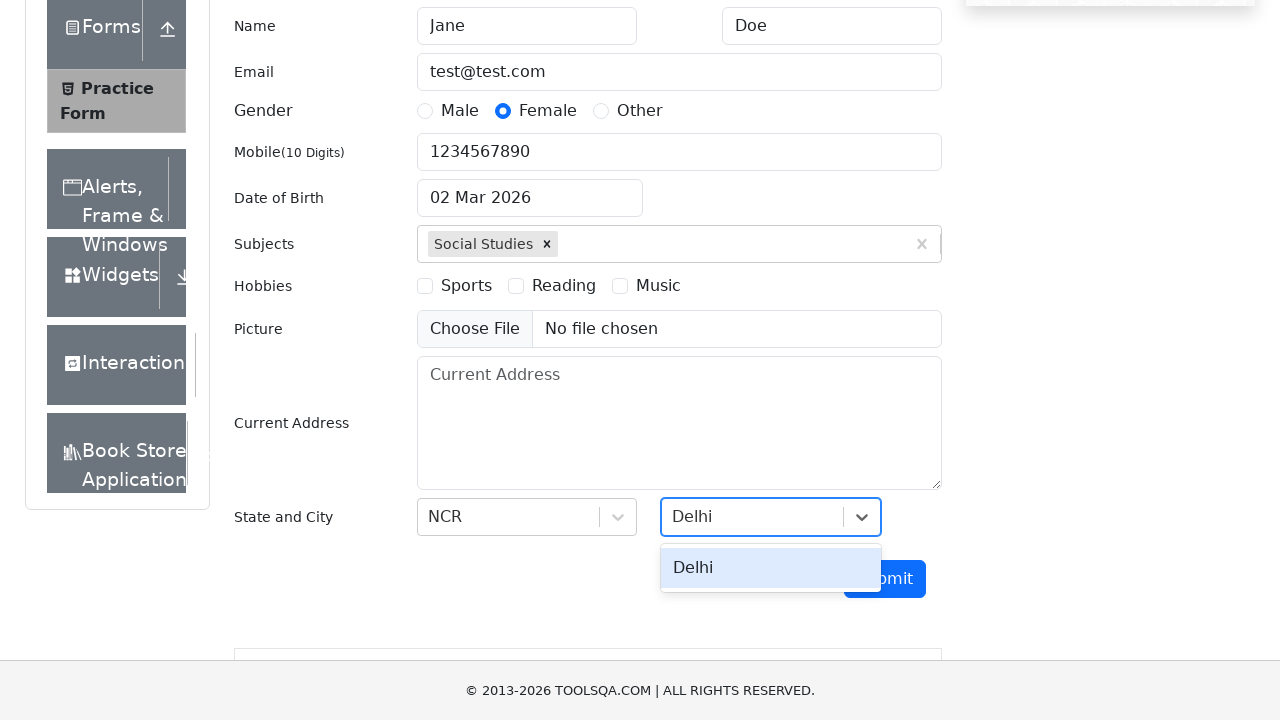

Pressed Enter to confirm city selection on #react-select-4-input
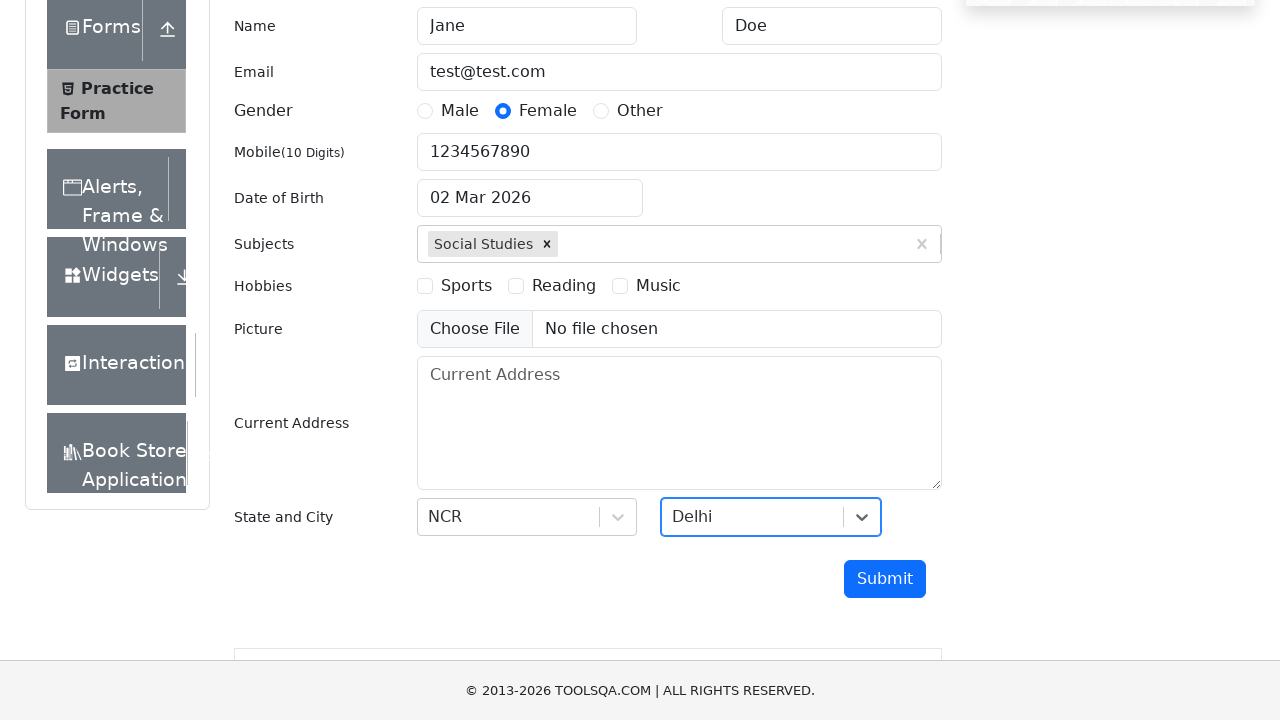

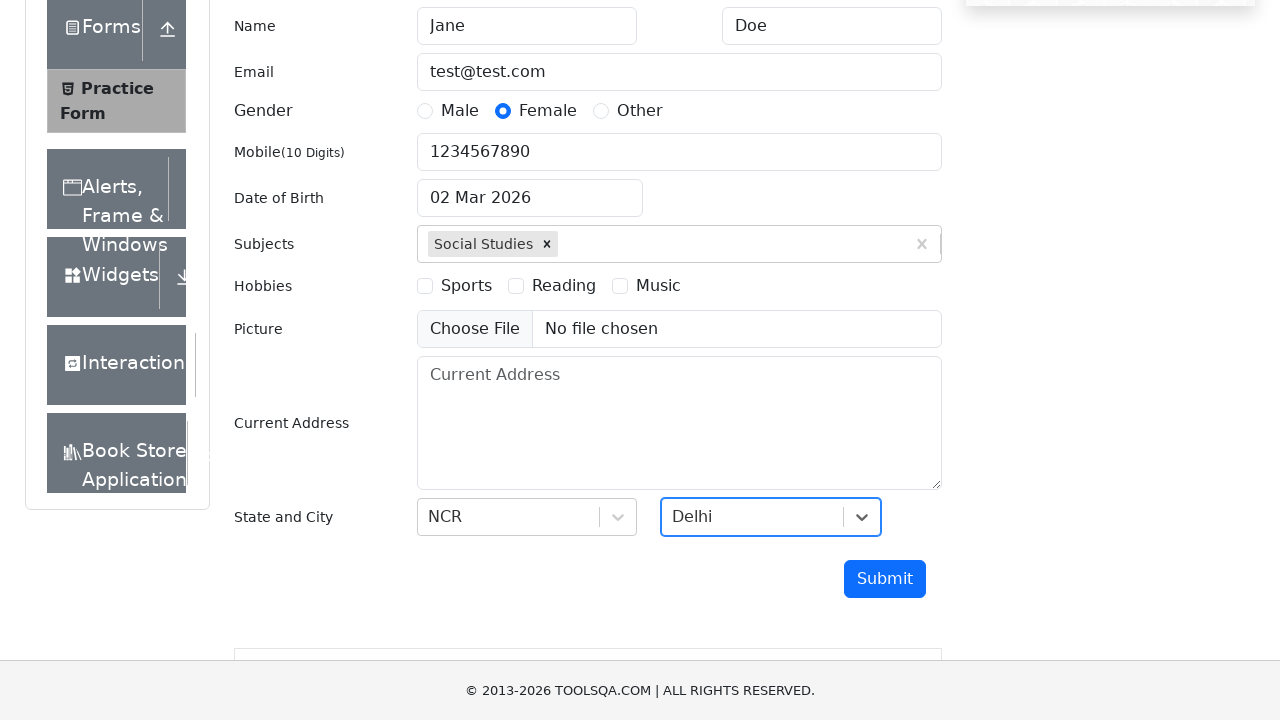